Tests JavaScript confirm dialog by clicking the JS Confirm button, accepting the confirm dialog, and verifying the result message

Starting URL: https://the-internet.herokuapp.com/javascript_alerts

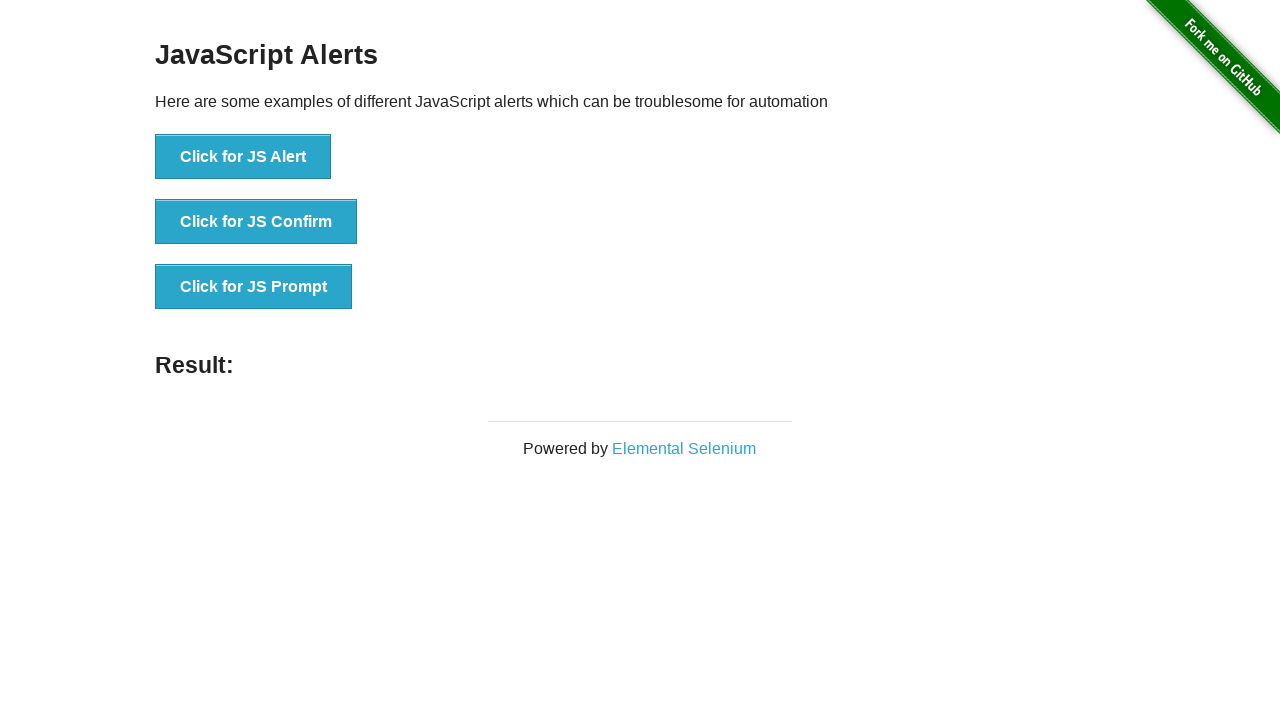

Set up dialog handler to accept confirm dialog
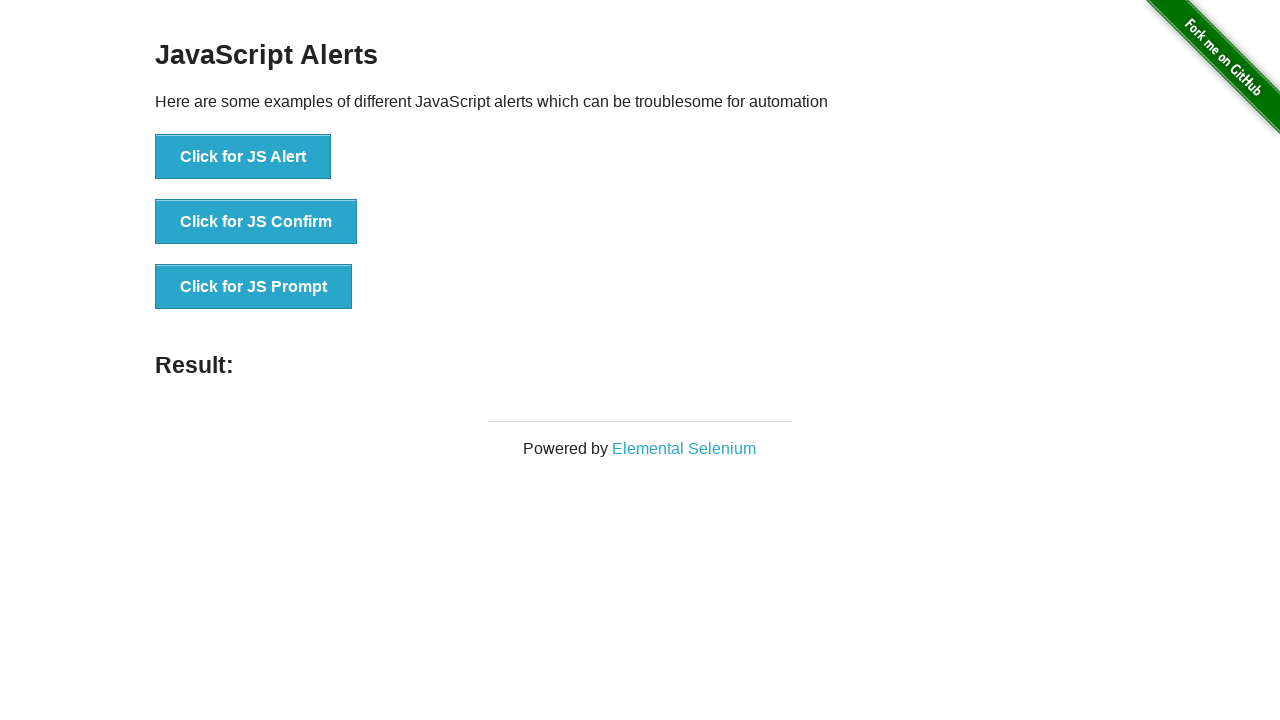

Clicked JS Confirm button at (256, 222) on button[onclick='jsConfirm()']
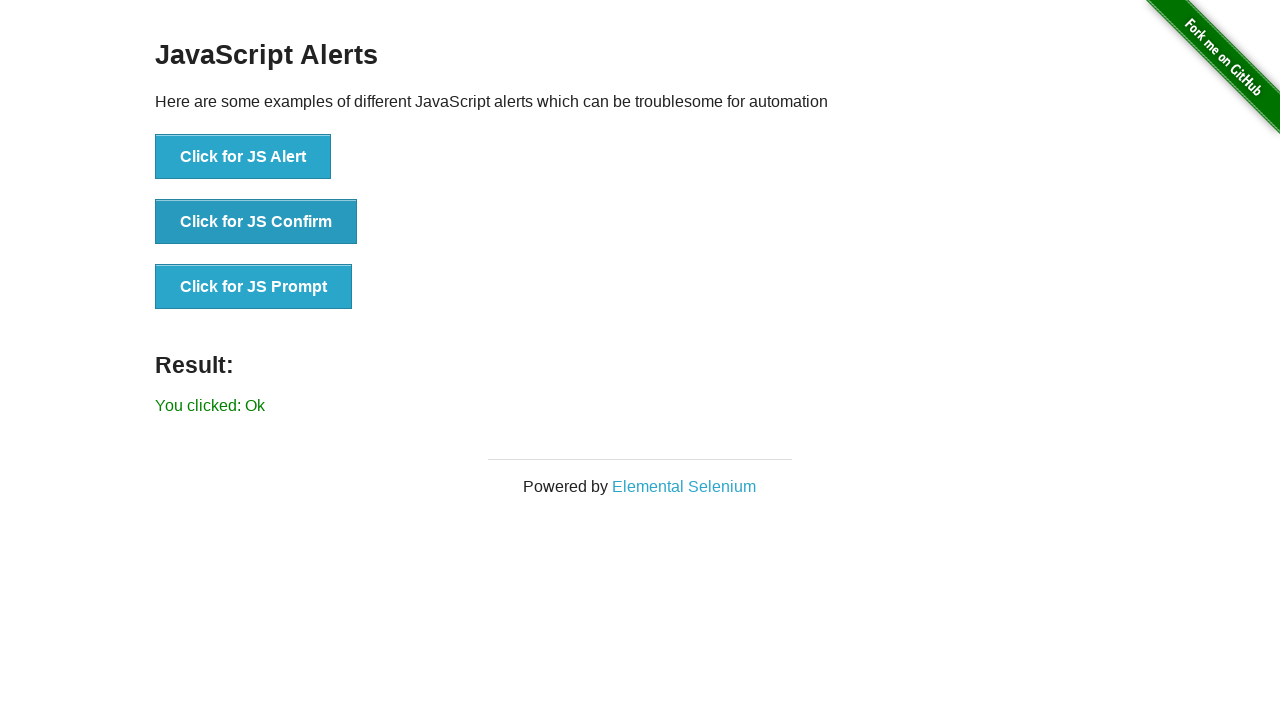

Result message element loaded
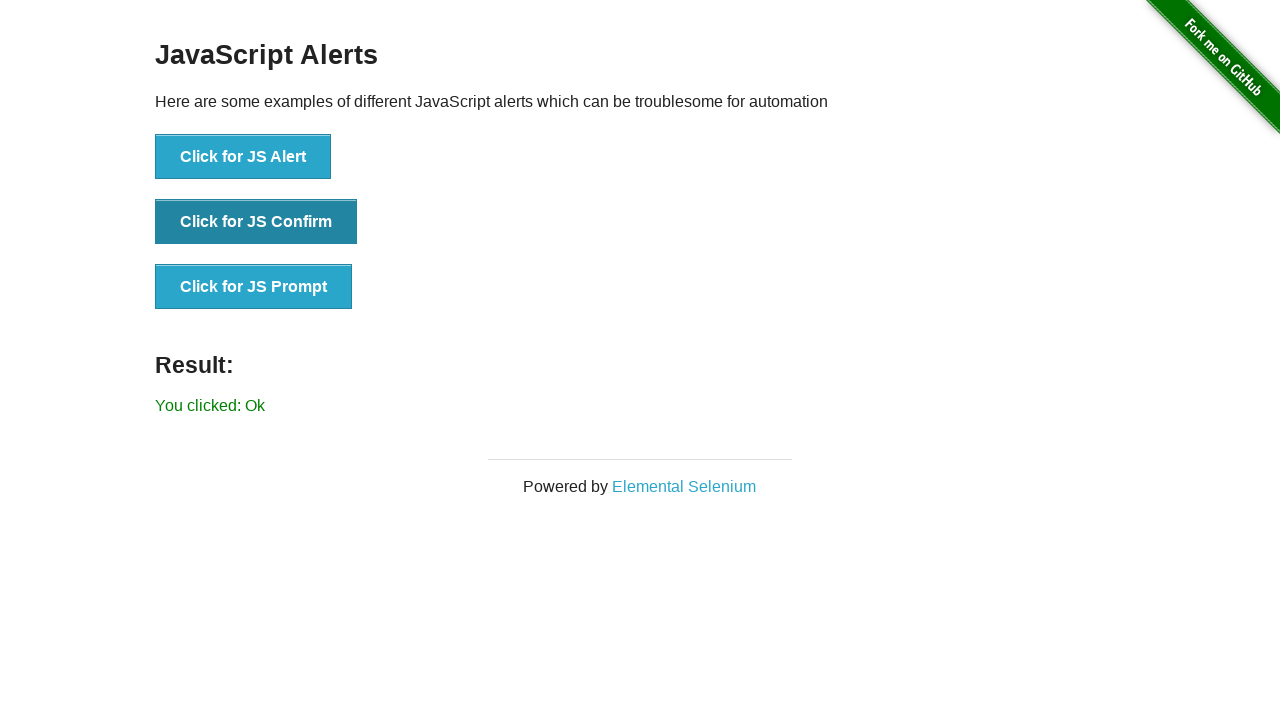

Retrieved result message text
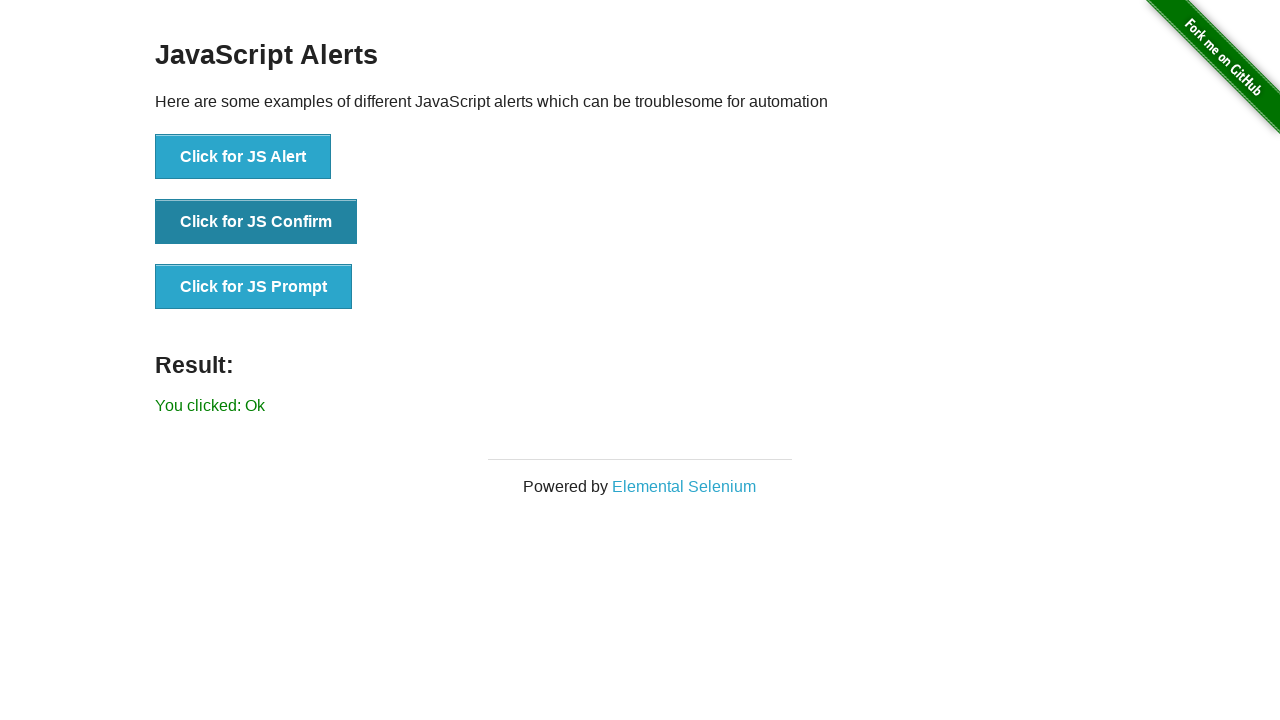

Verified result message is 'You clicked: Ok'
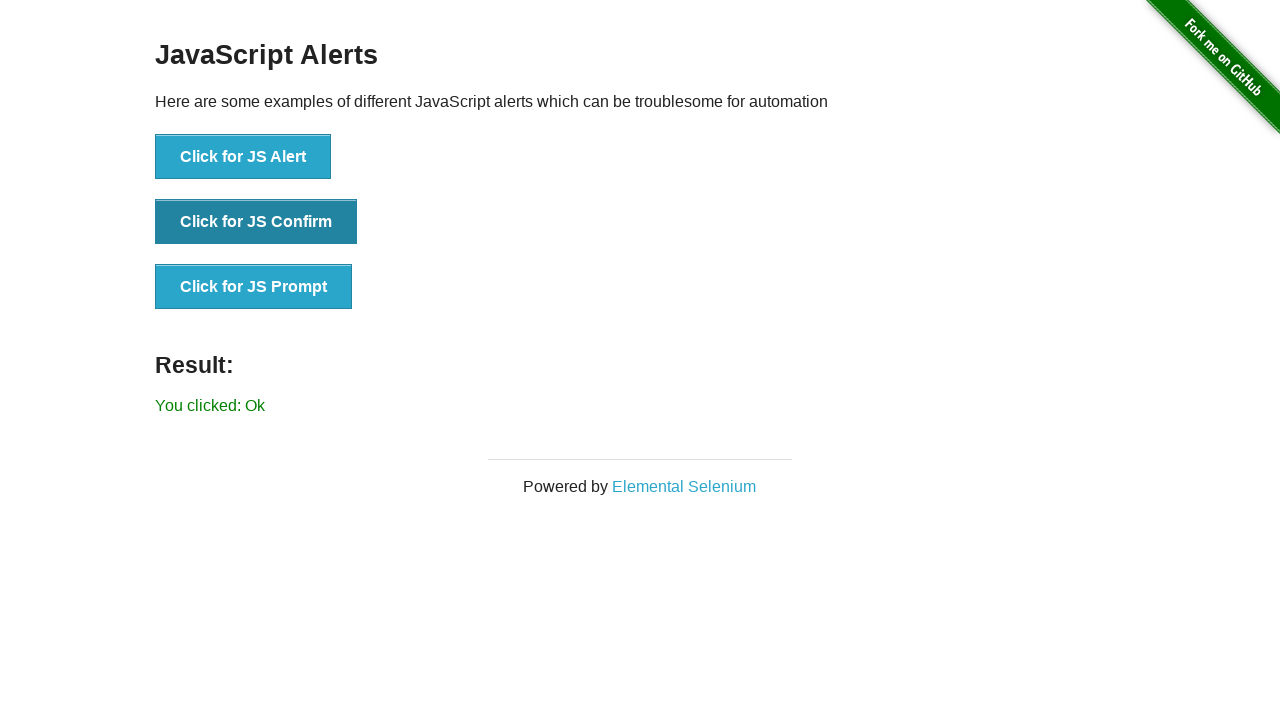

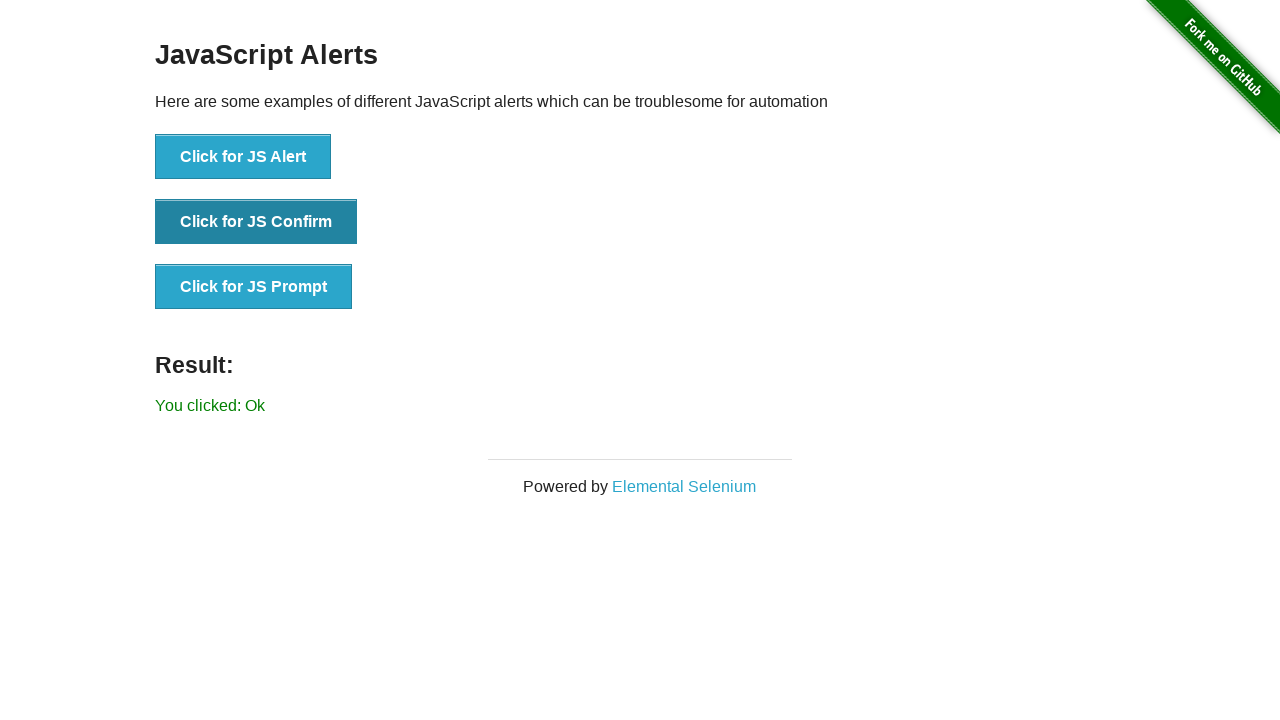